Tests the football statistics page by clicking the "All matches" button and selecting "Spain" from the country dropdown filter, then verifies that match data is displayed in the table.

Starting URL: https://www.adamchoi.co.uk/overs/detailed

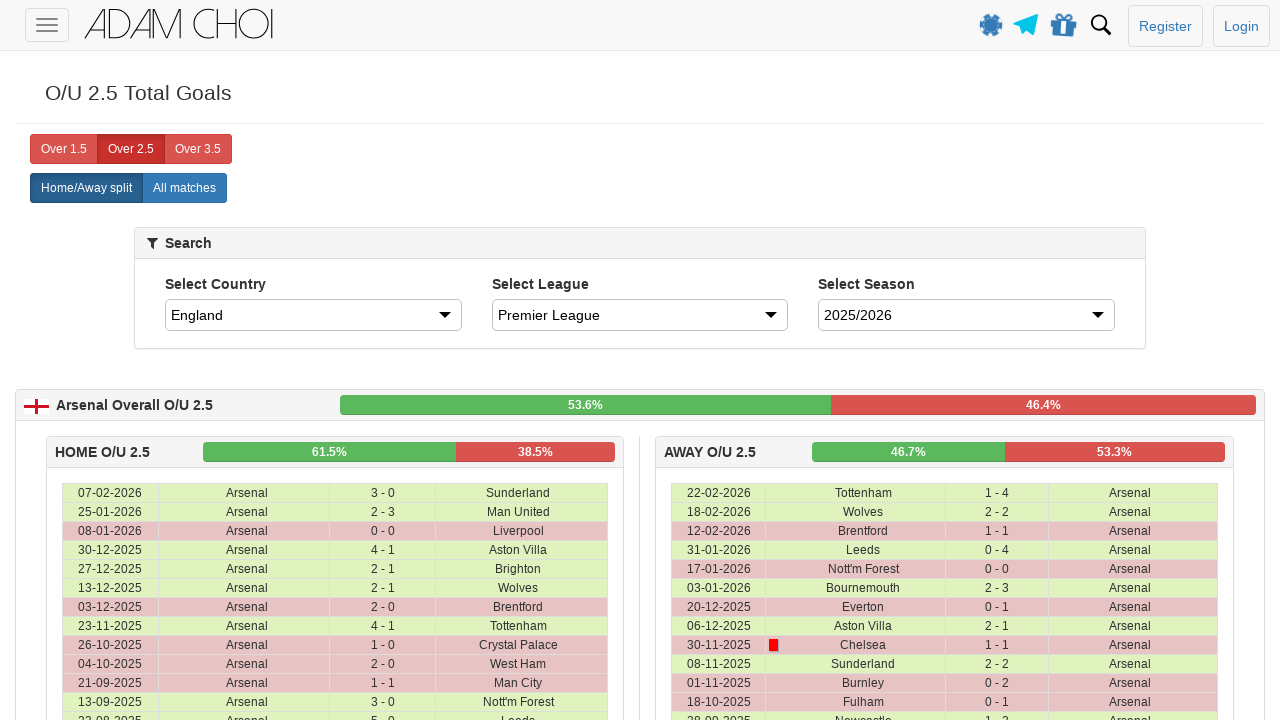

Clicked the 'All matches' button at (184, 188) on label[analytics-event="All matches"]
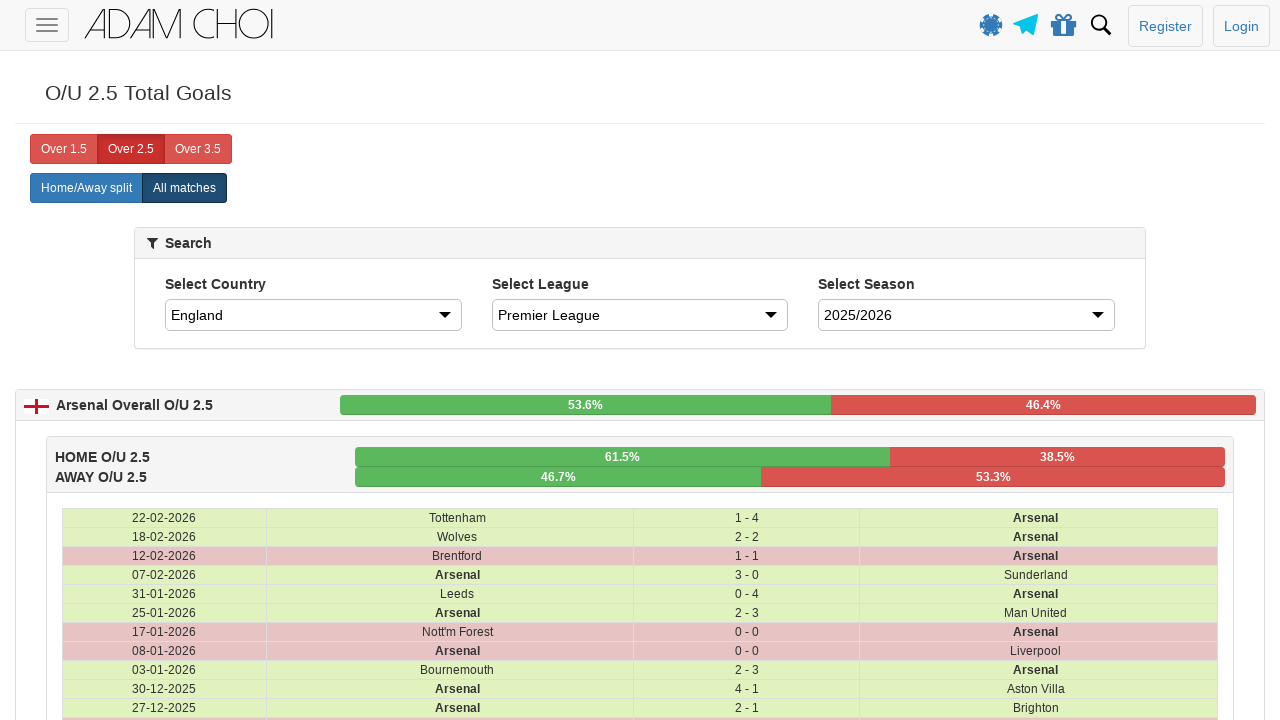

Selected 'Spain' from the country dropdown filter on #country
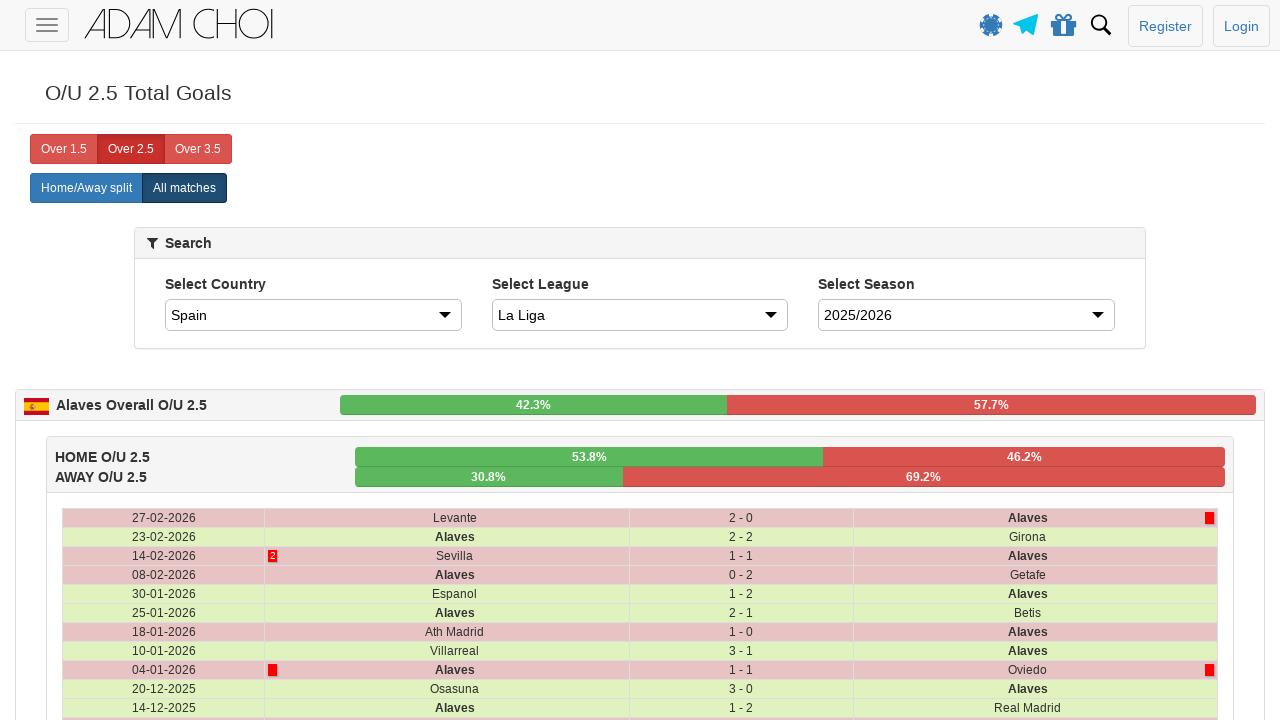

Table rows loaded on the page
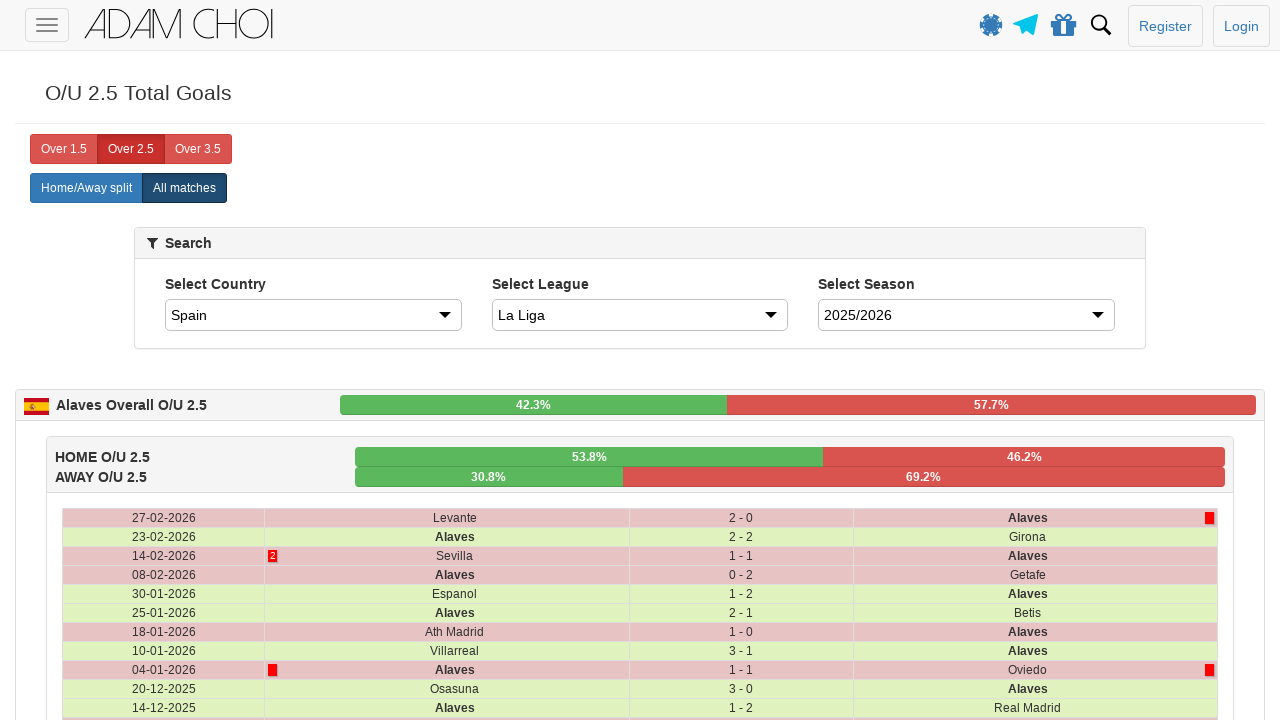

Verified that match data is displayed in the table
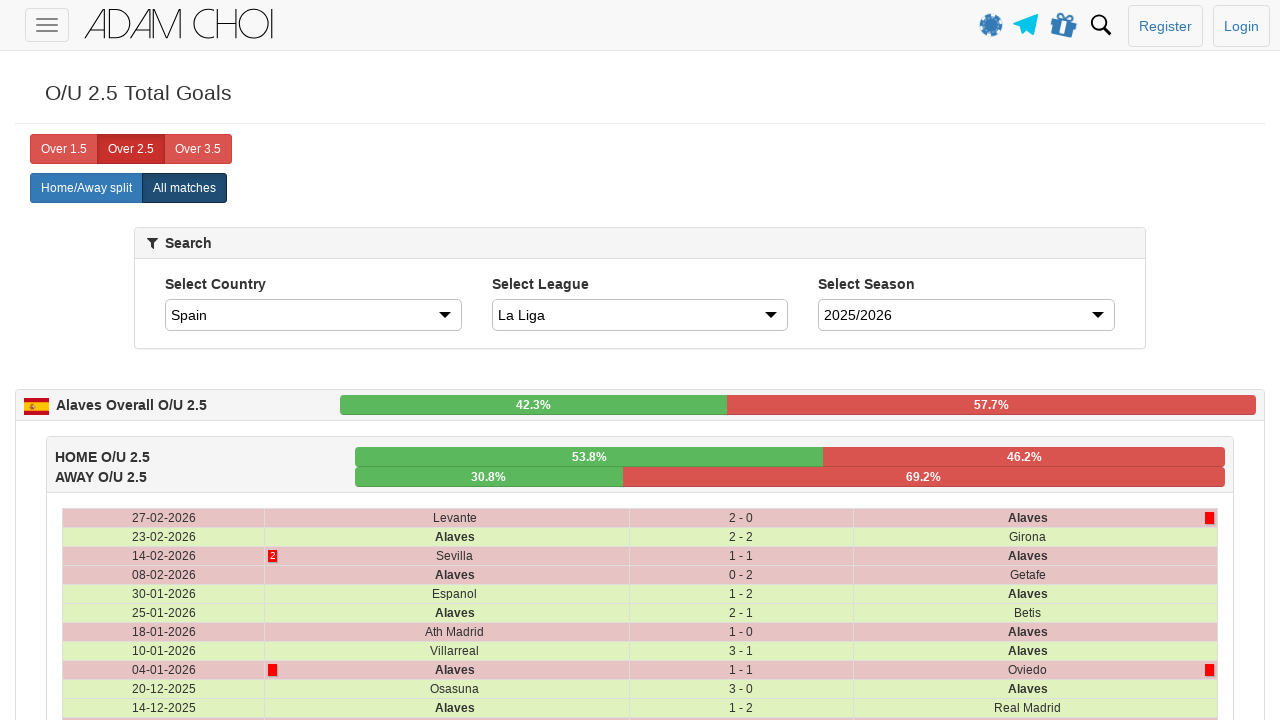

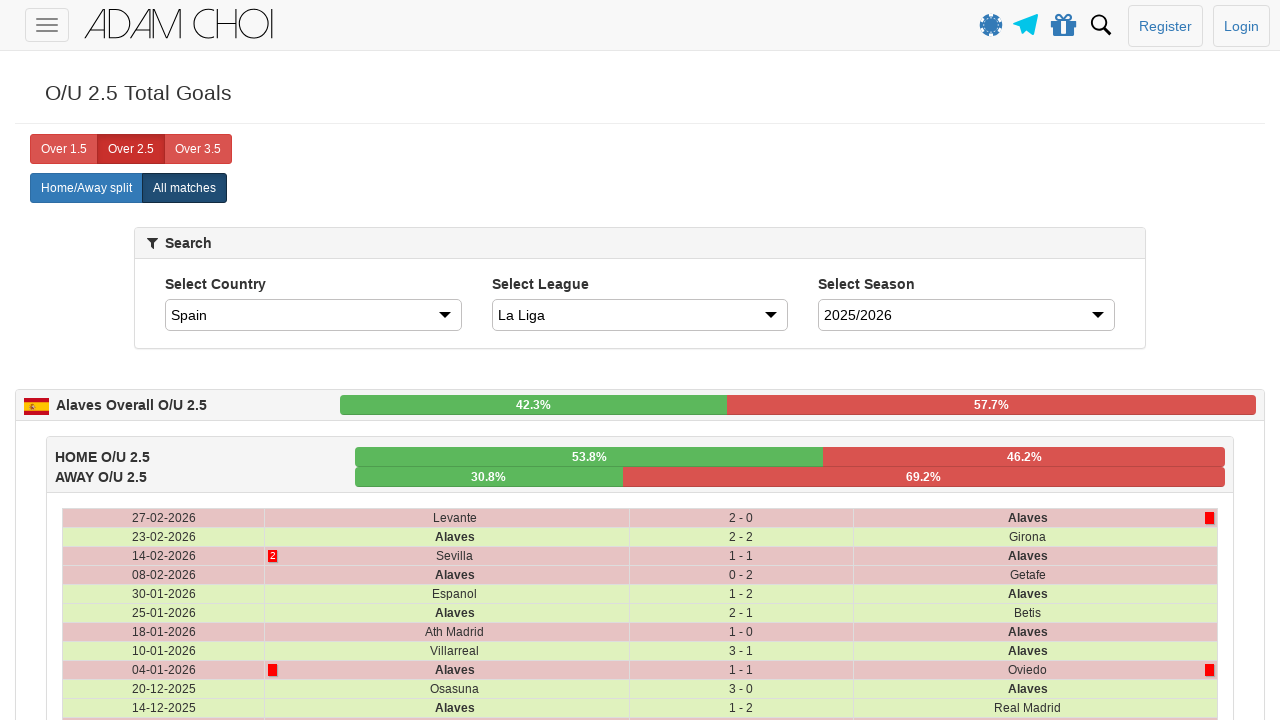